Navigates to a Selenium practice demo page and verifies that an HTML table with customer data is present and contains rows and columns

Starting URL: https://www.techlistic.com/p/demo-selenium-practice.html

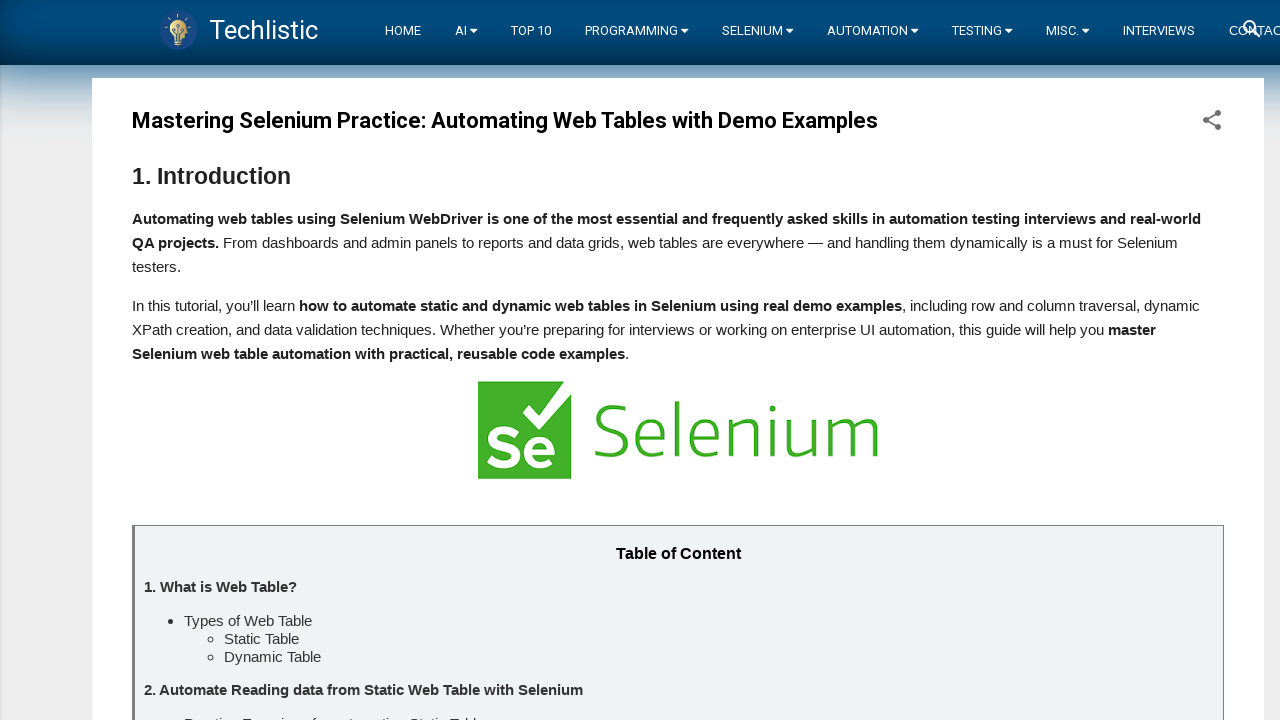

Navigated to Selenium practice demo page
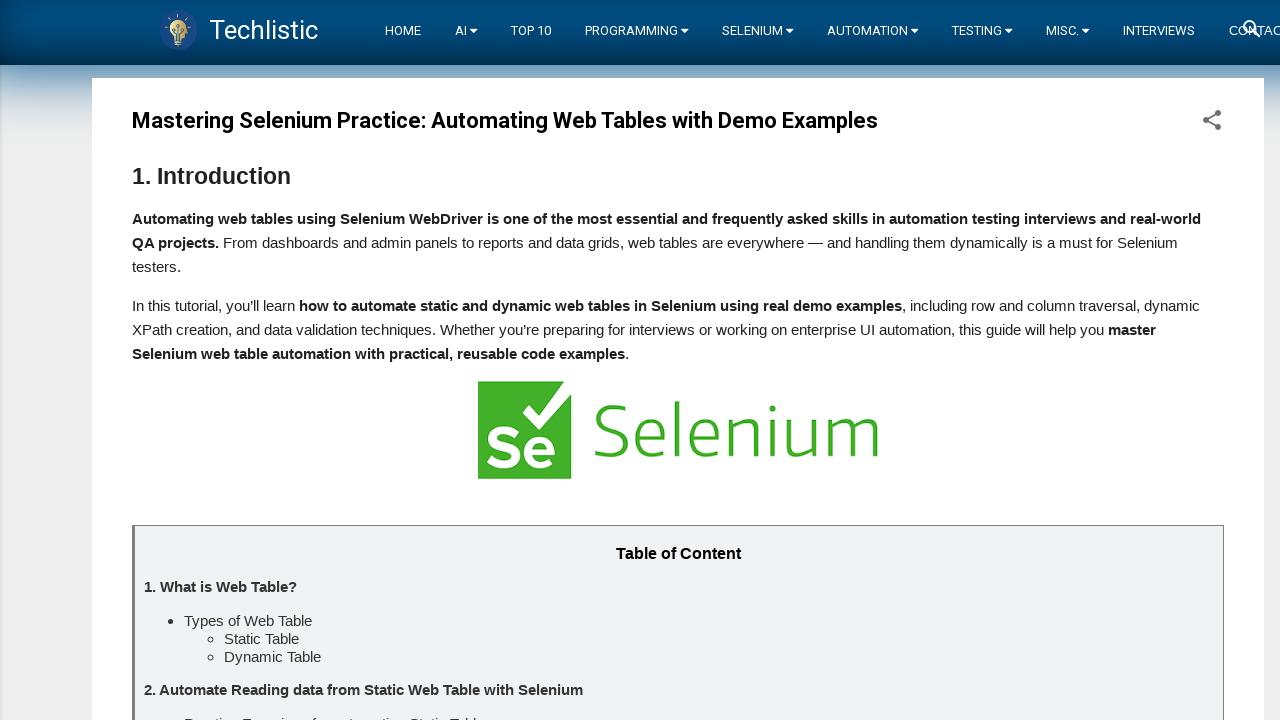

Customers table element is present on the page
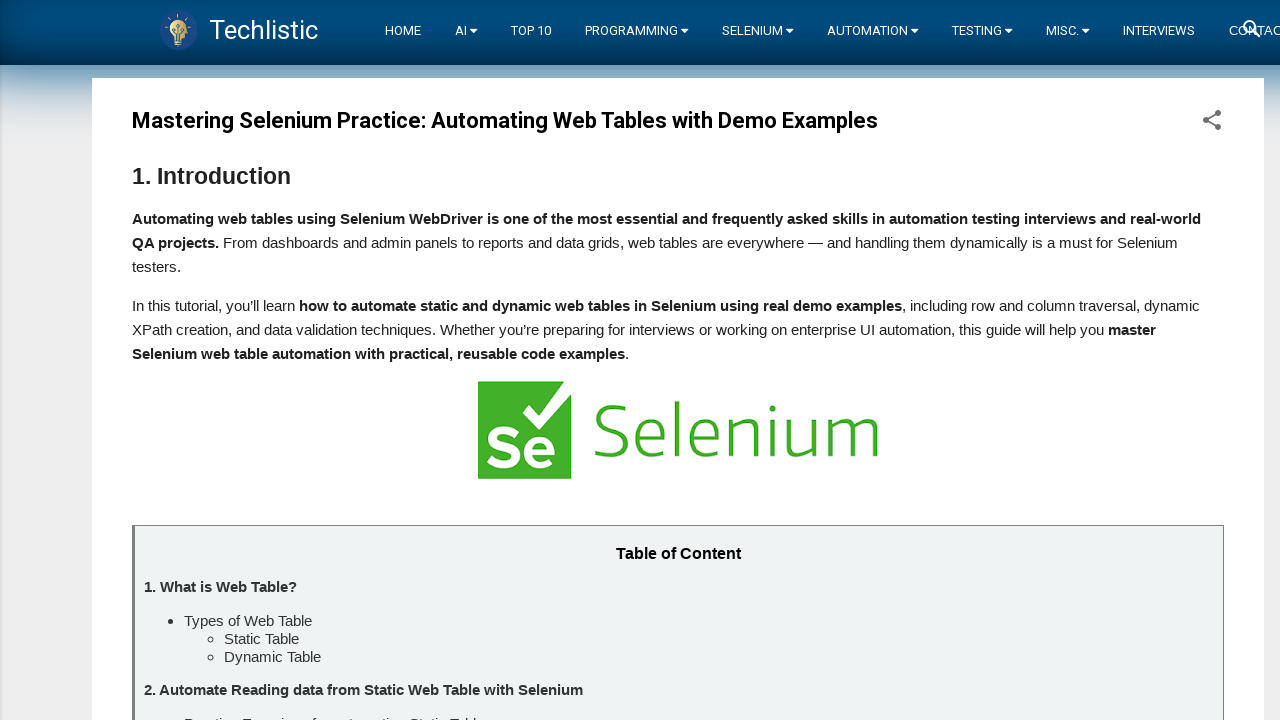

Table rows are present and loaded
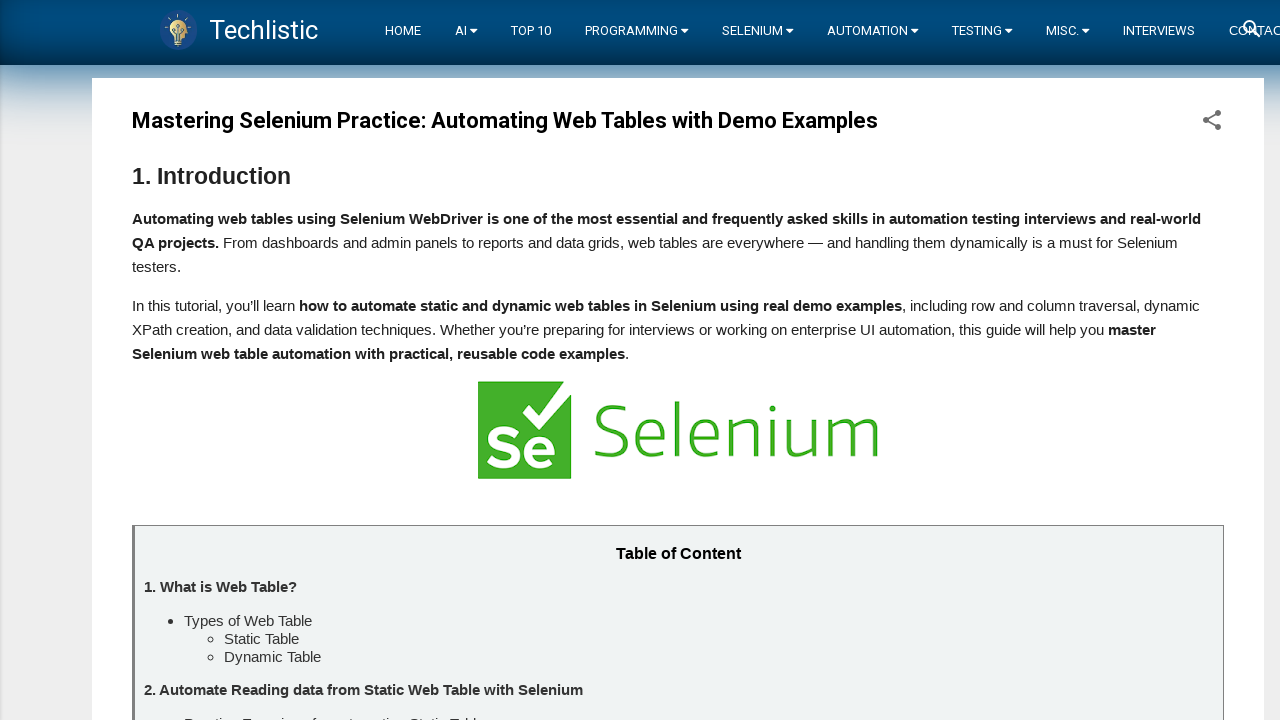

Table header columns are present
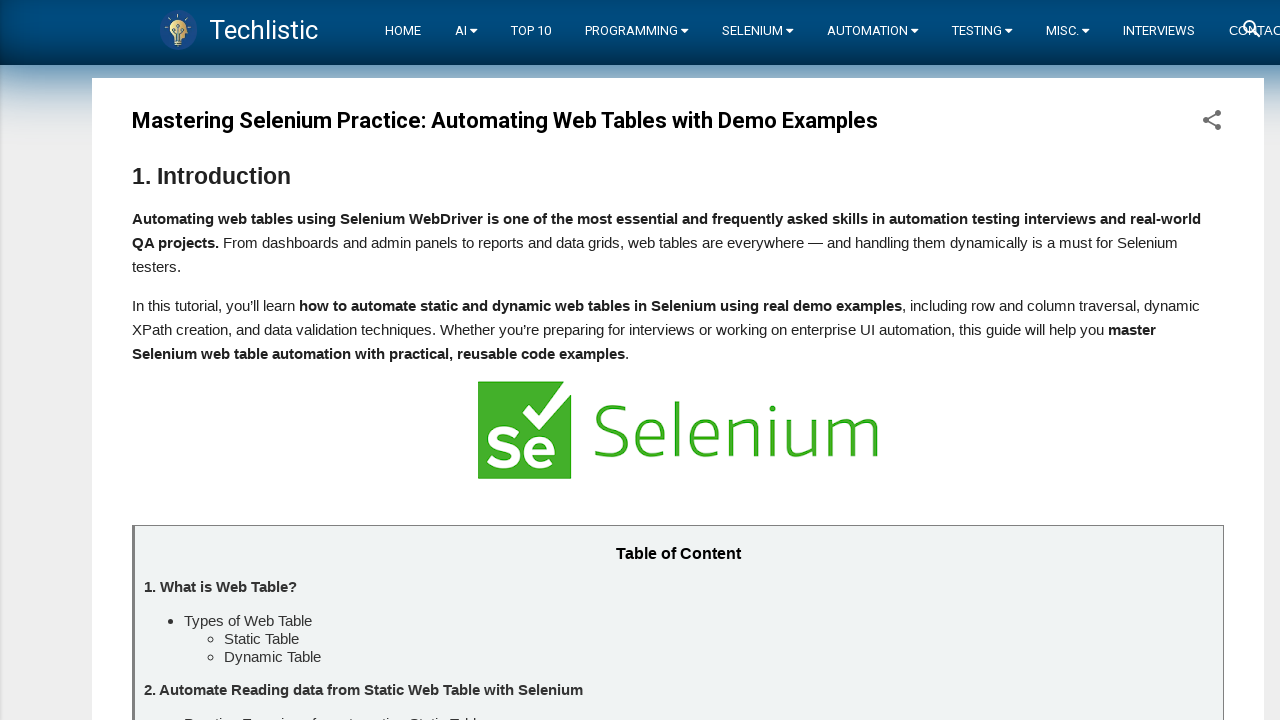

Clicked on a table cell to verify interactivity at (248, 360) on xpath=//*[@id='customers']/tbody/tr[2]/td[1]
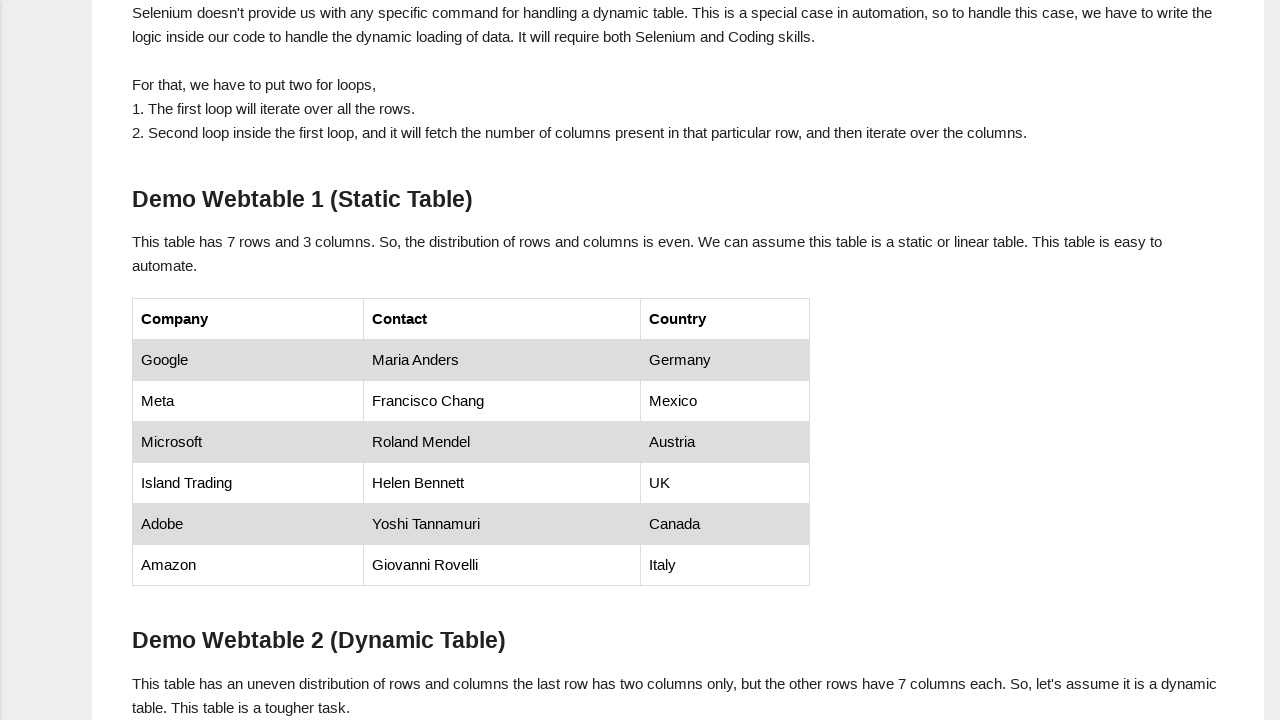

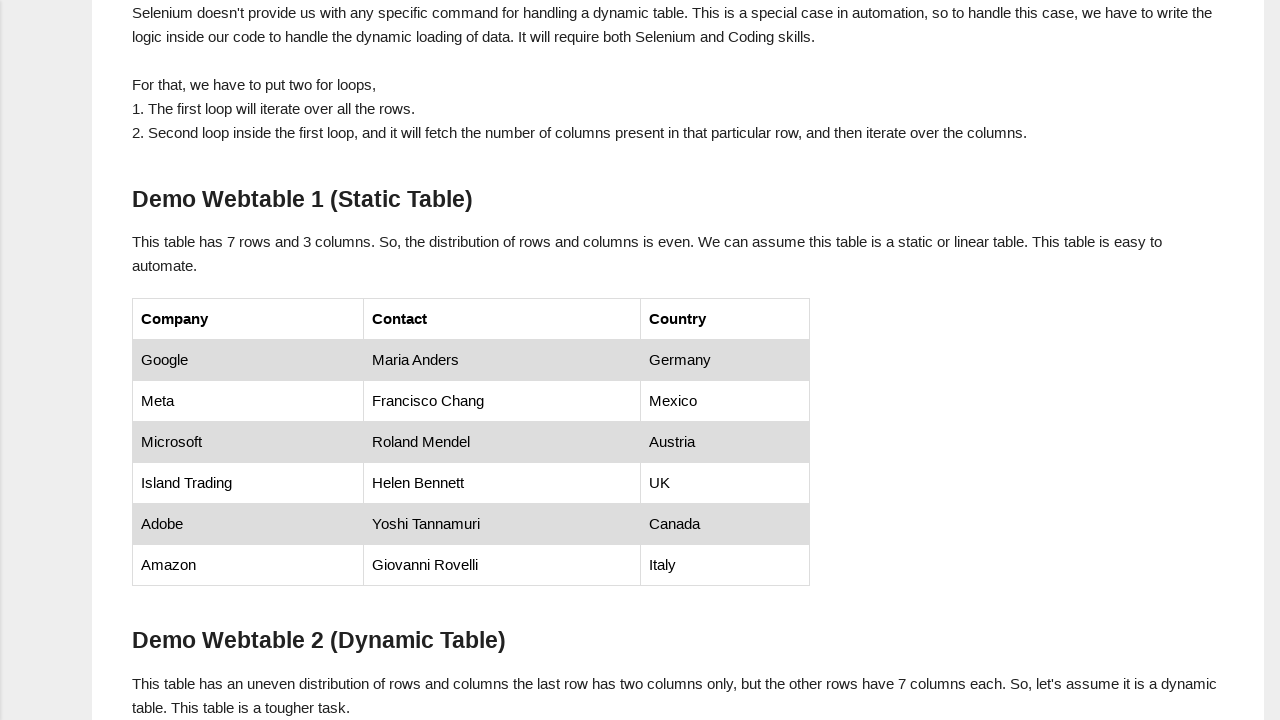